Tests dropdown selection functionality by selecting options using different methods (index, value, and visible text)

Starting URL: http://the-internet.herokuapp.com/dropdown

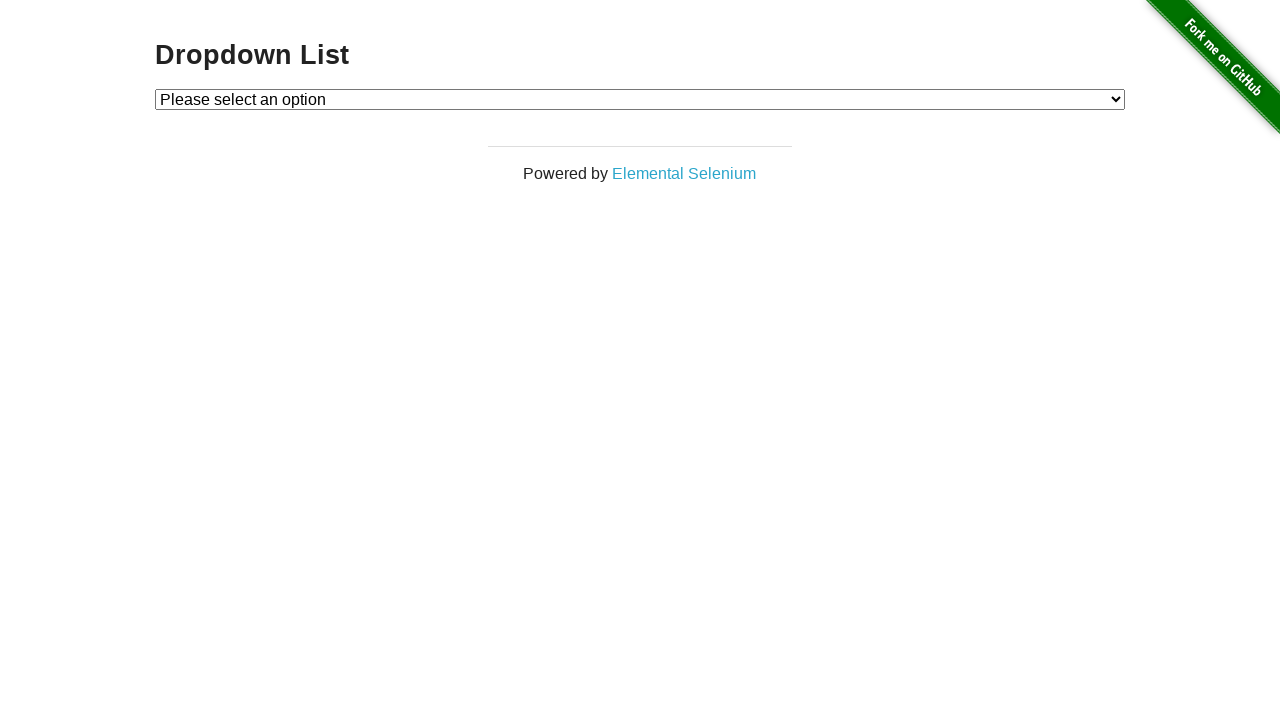

Located dropdown element with id 'dropdown'
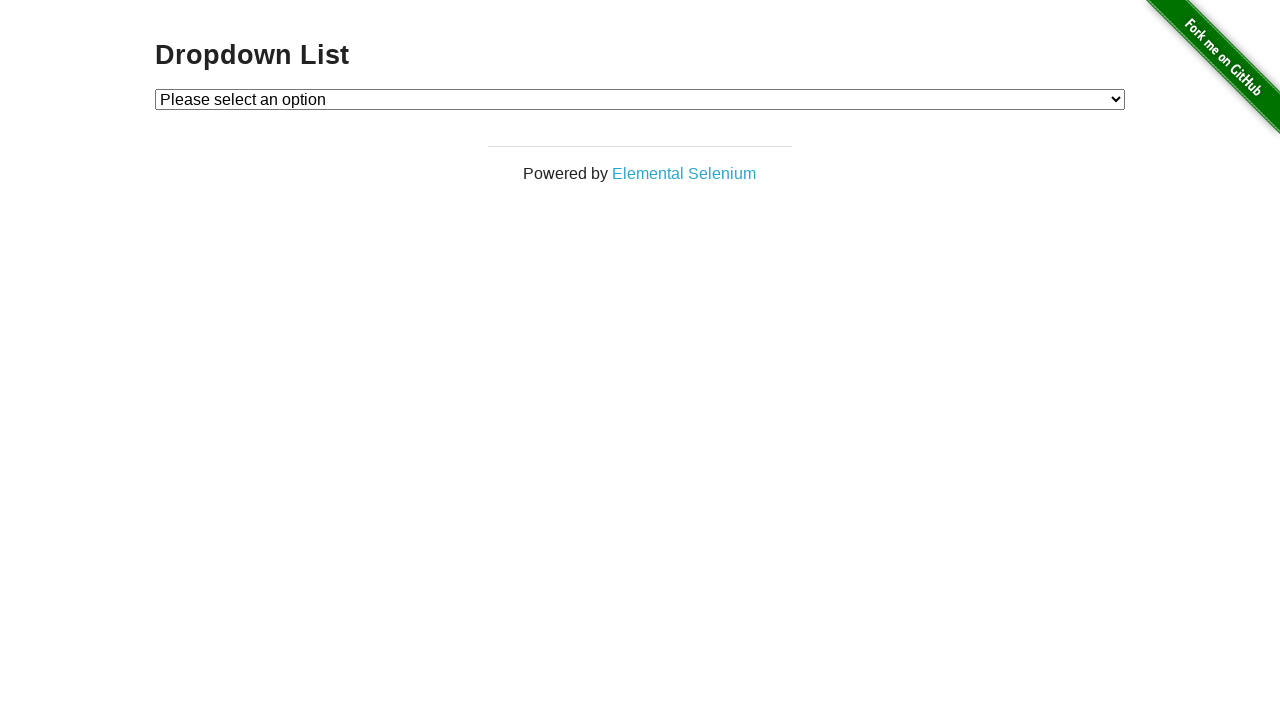

Selected dropdown option by index 1 on #dropdown
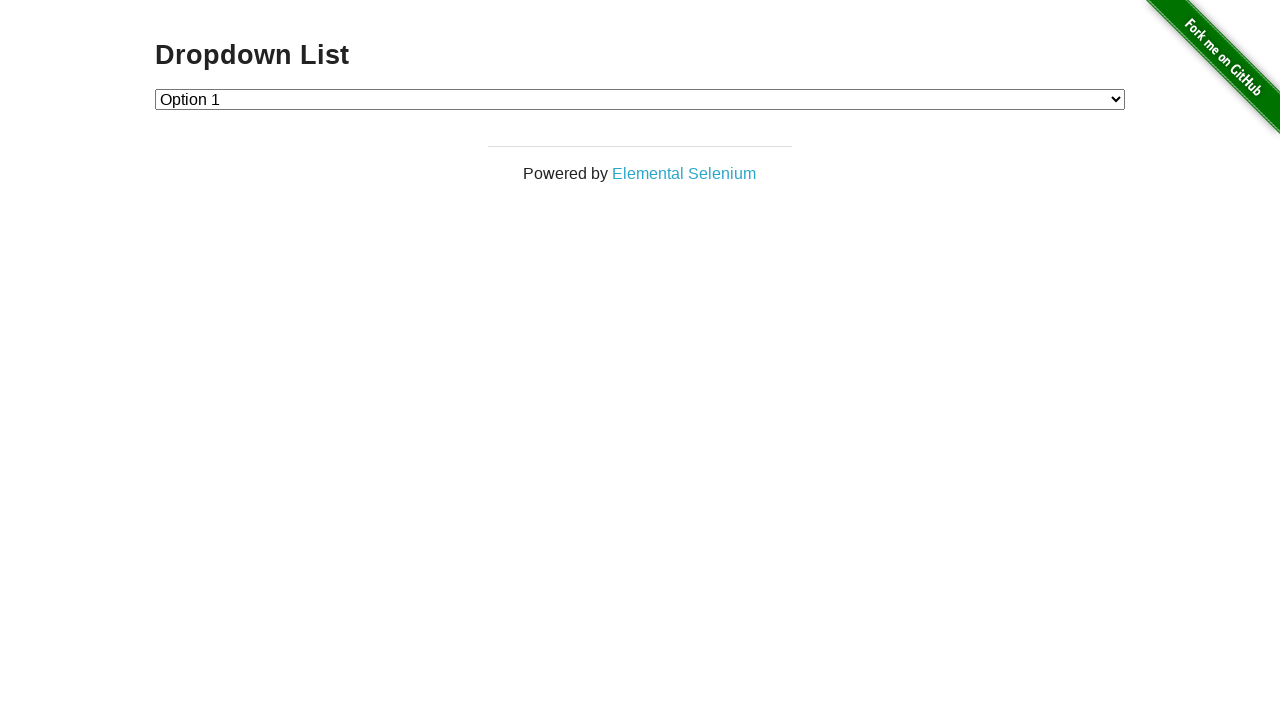

Selected dropdown option by value '2' on #dropdown
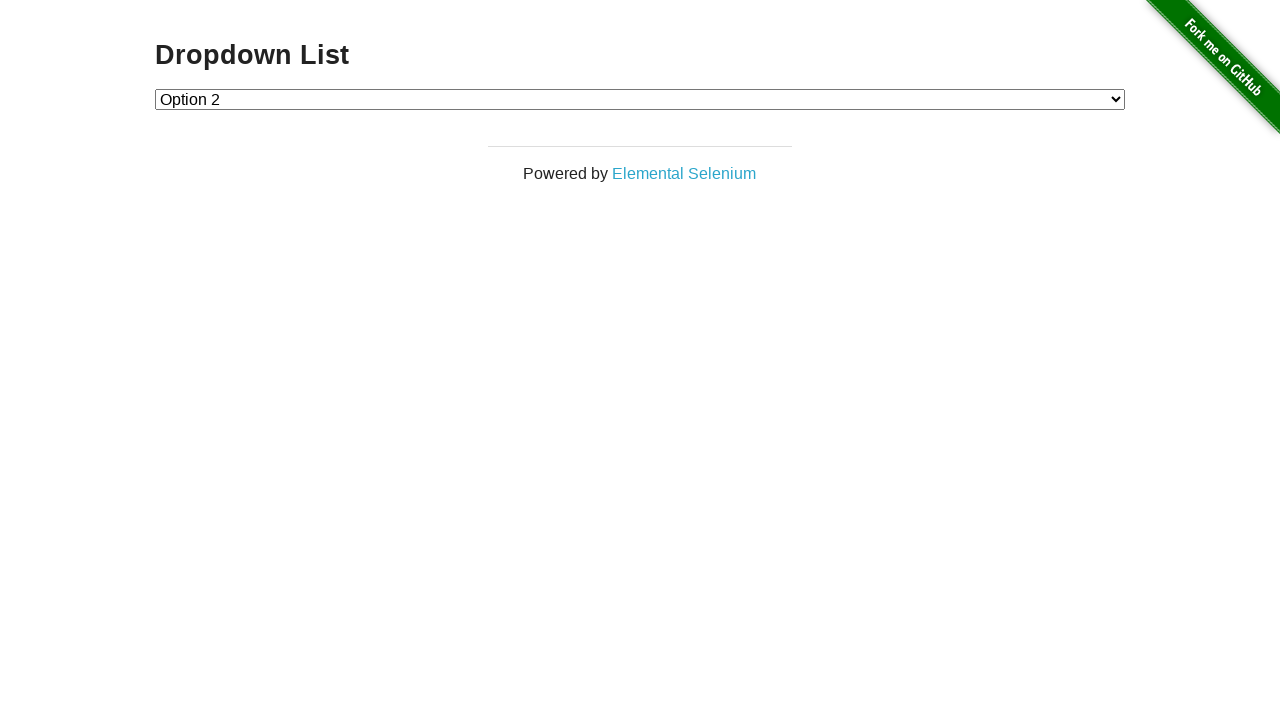

Selected dropdown option by visible text 'Option 1' on #dropdown
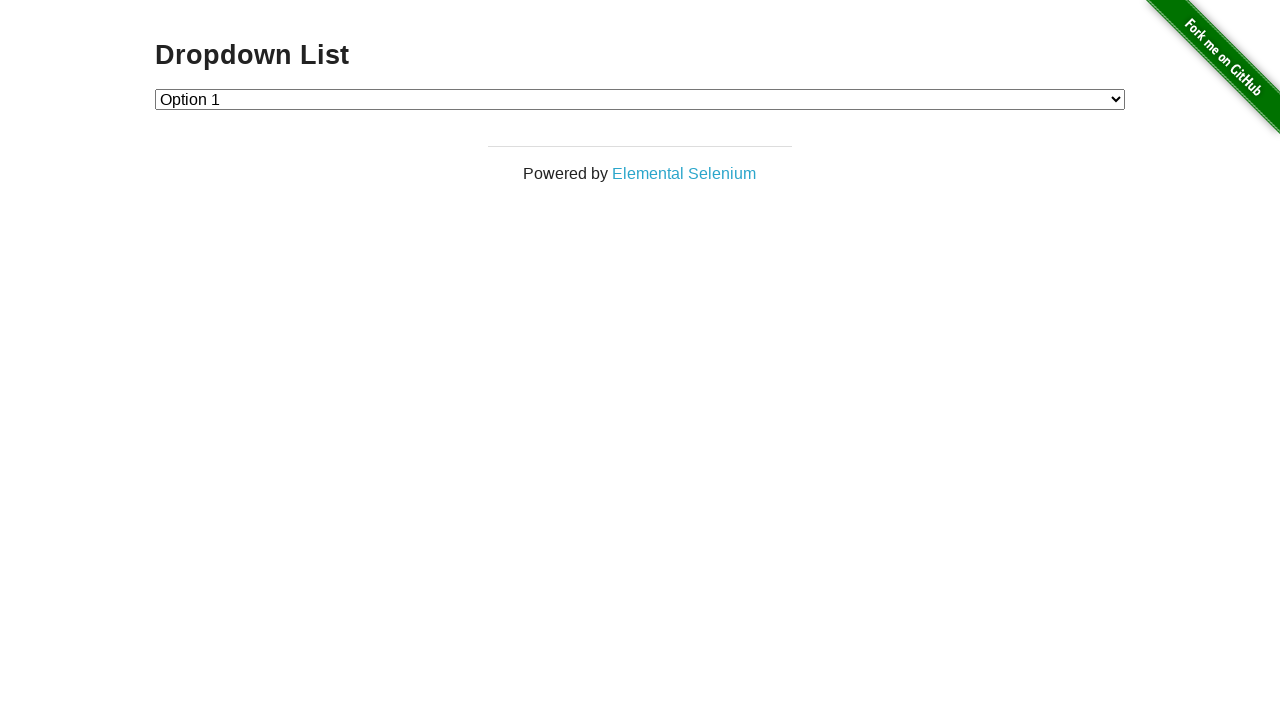

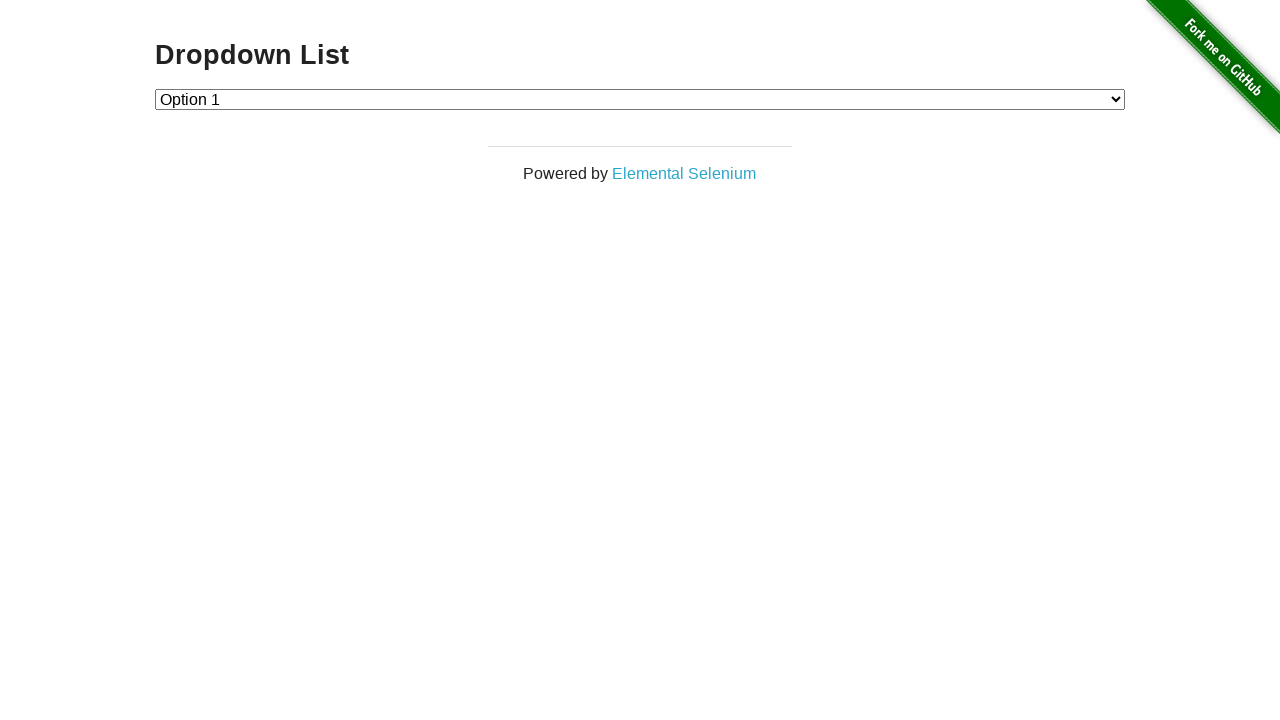